Switches to an iframe on the practice page and performs a search for "Python"

Starting URL: https://www.letskodeit.com/practice

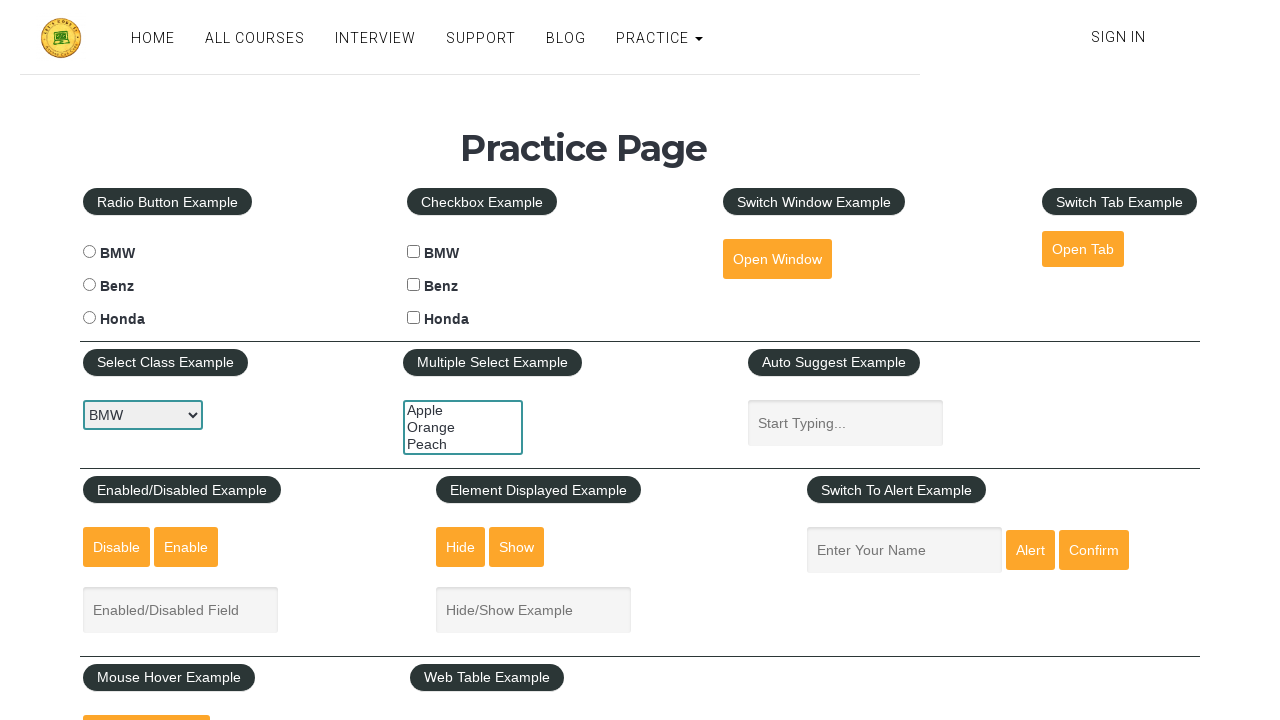

Located iframe with id 'courses-iframe'
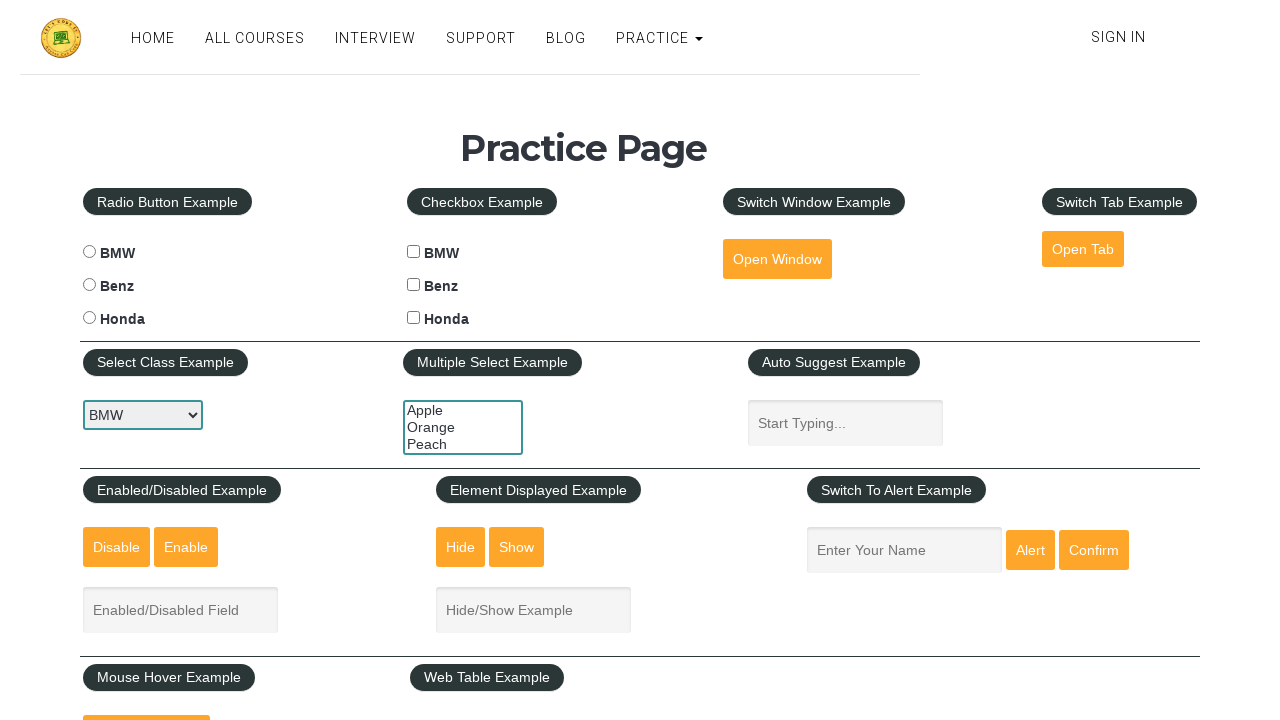

Located search input field within iframe
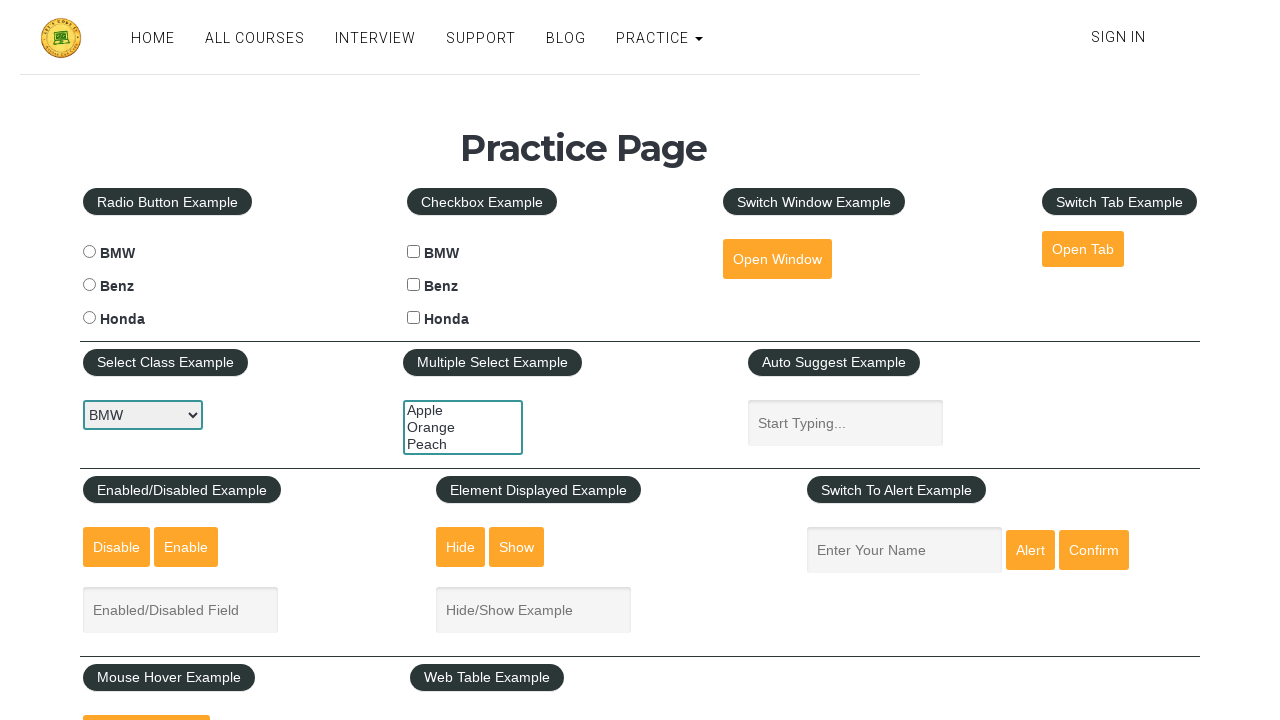

Scrolled search input into view
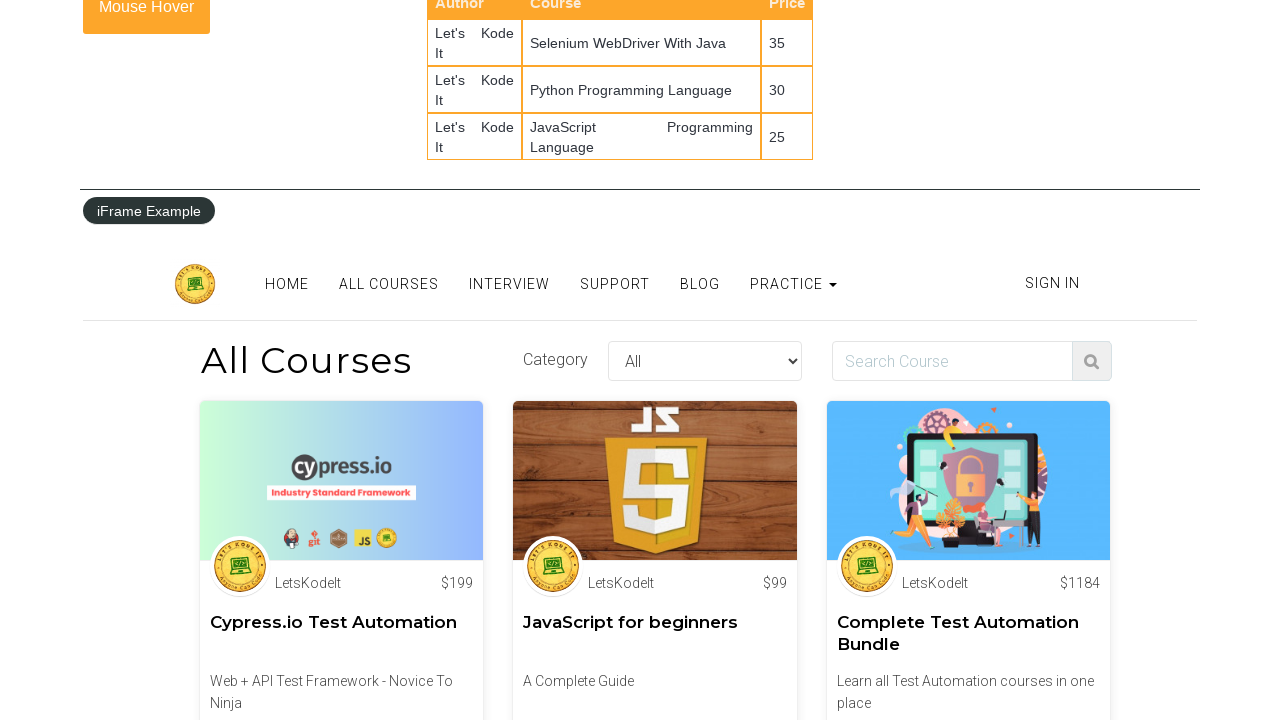

Filled search field with 'Python' on #courses-iframe >> internal:control=enter-frame >> input#search
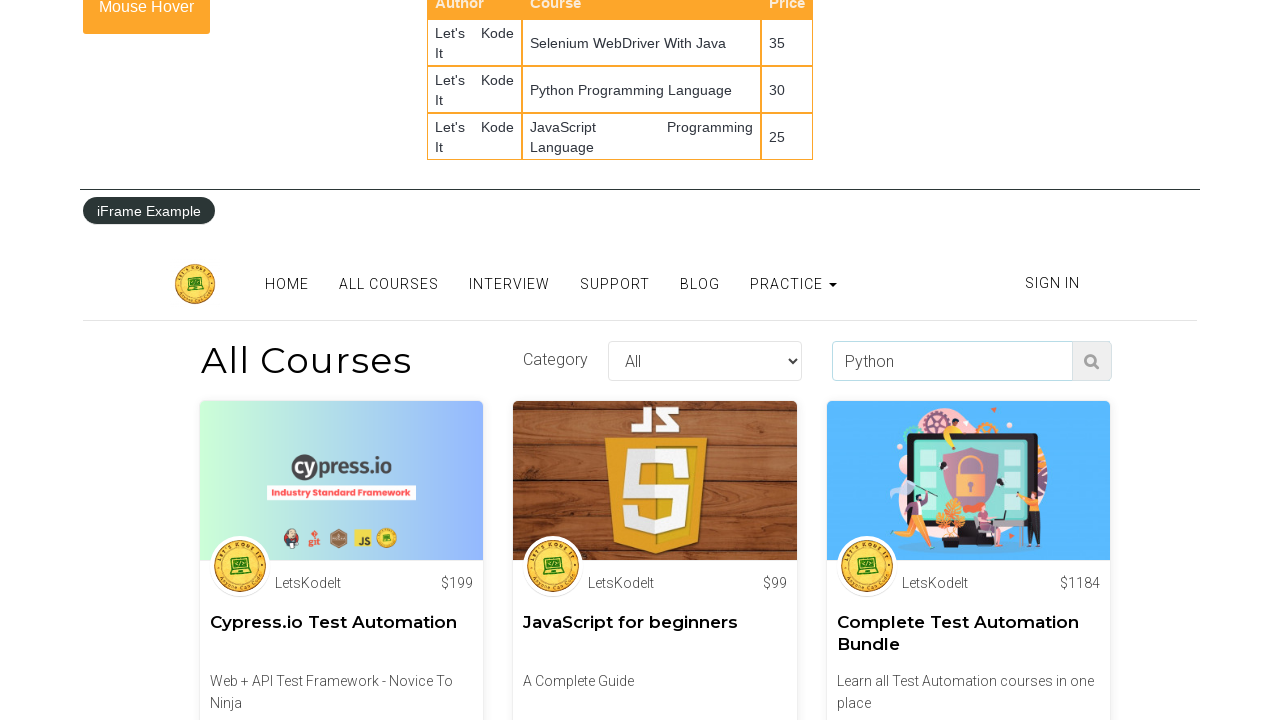

Pressed Enter to submit the search for 'Python' on #courses-iframe >> internal:control=enter-frame >> input#search
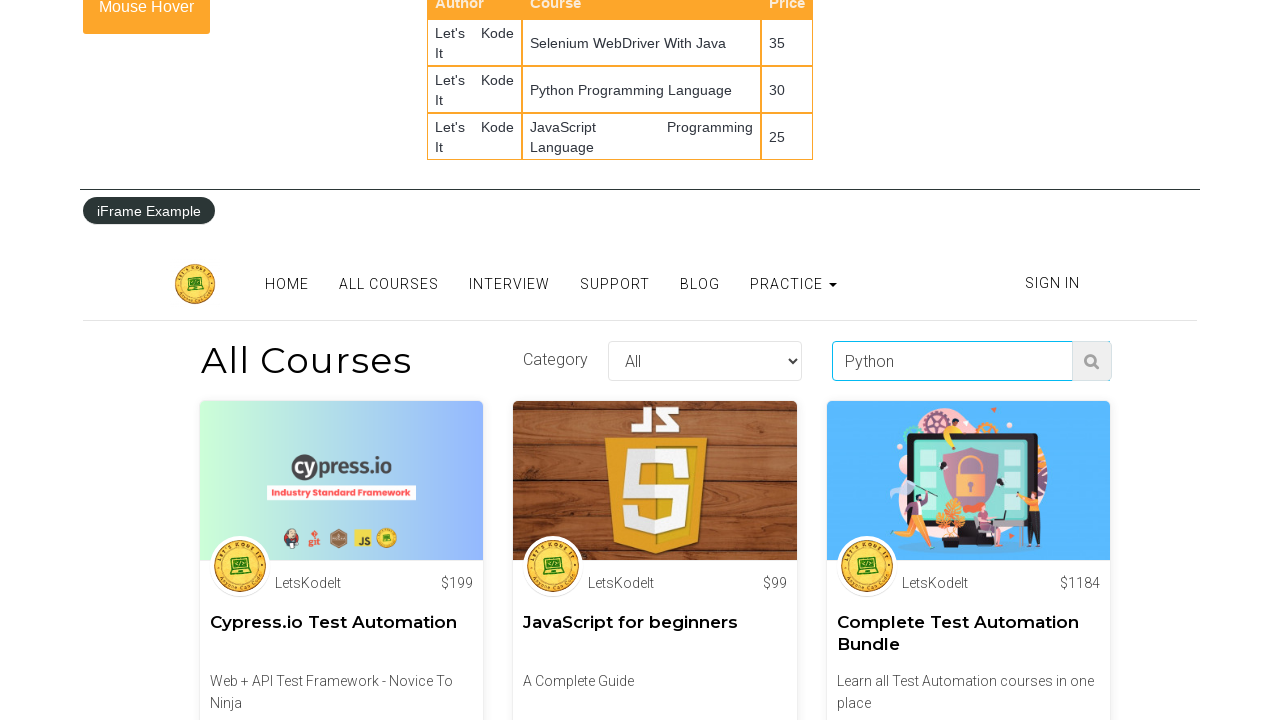

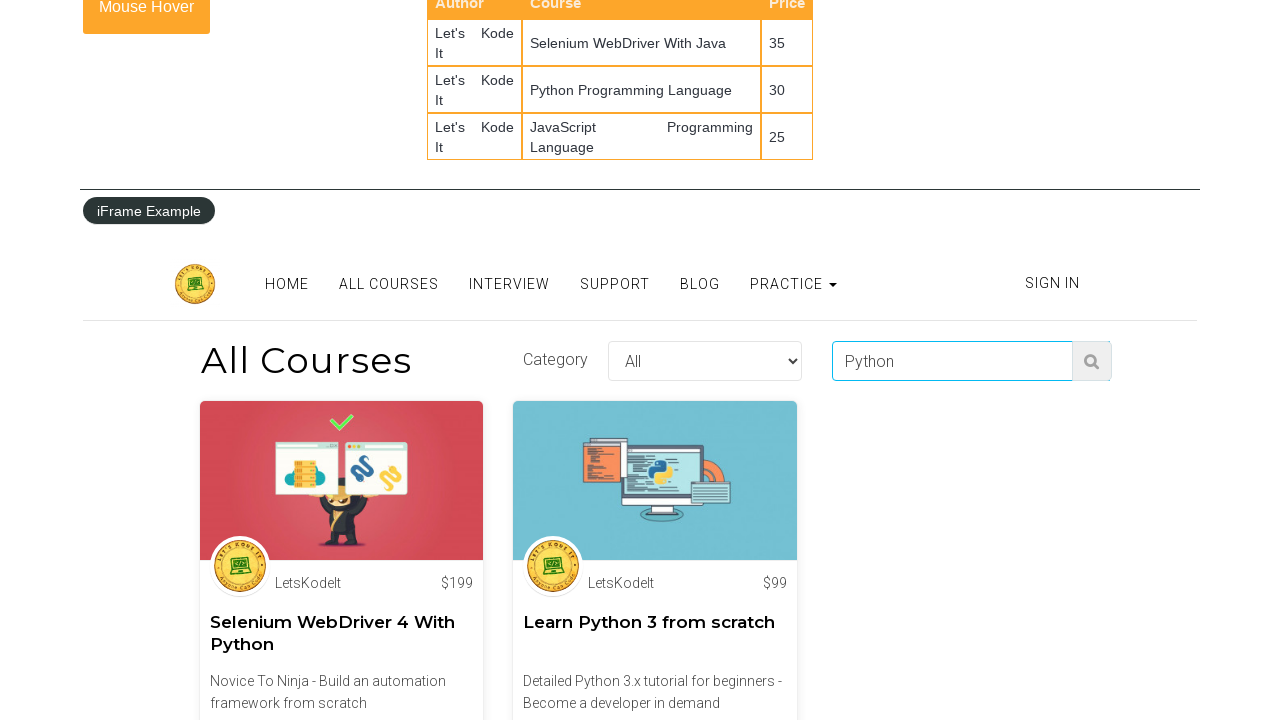